Tests marking all todo items as completed using the toggle all checkbox

Starting URL: https://demo.playwright.dev/todomvc

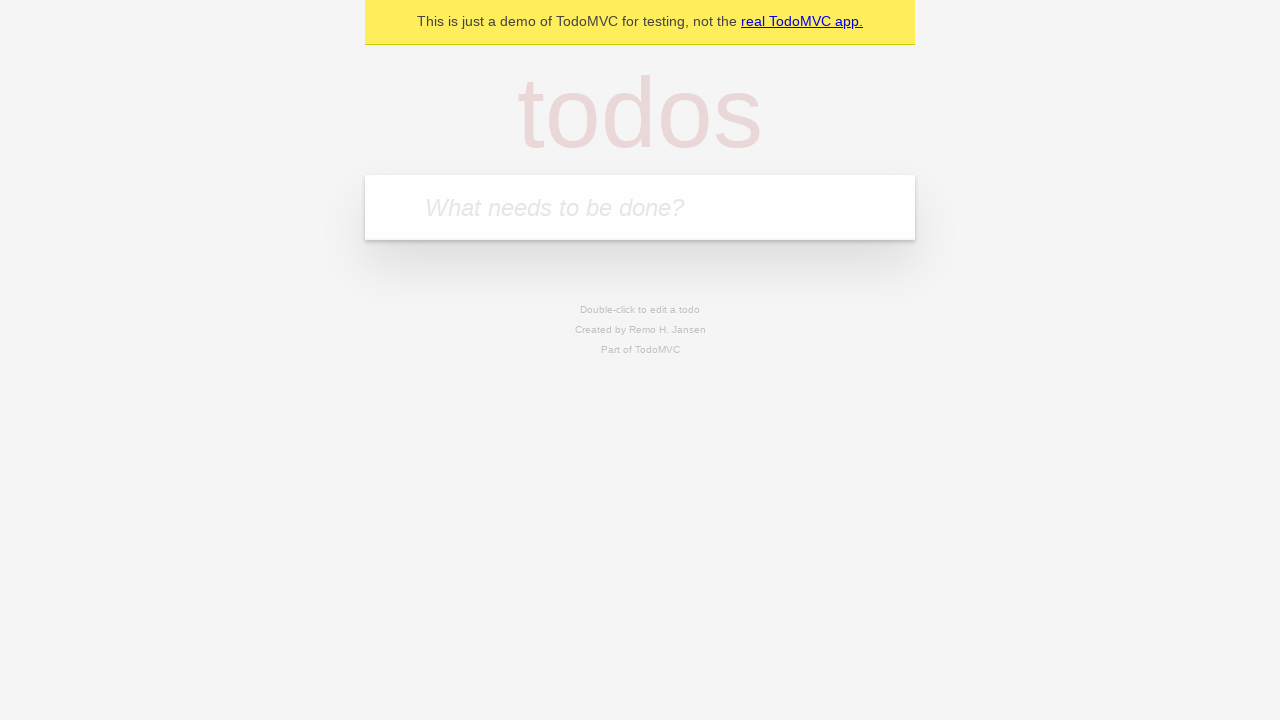

Navigated to TodoMVC demo page
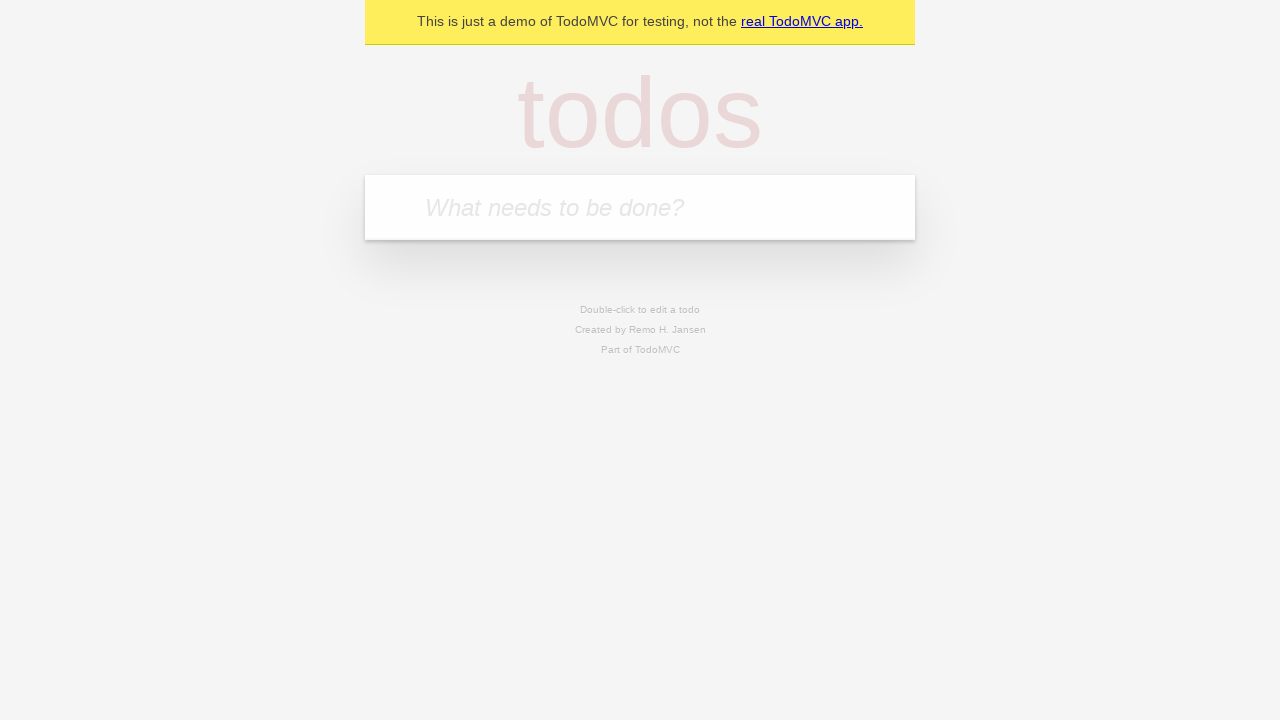

Located the new todo input field
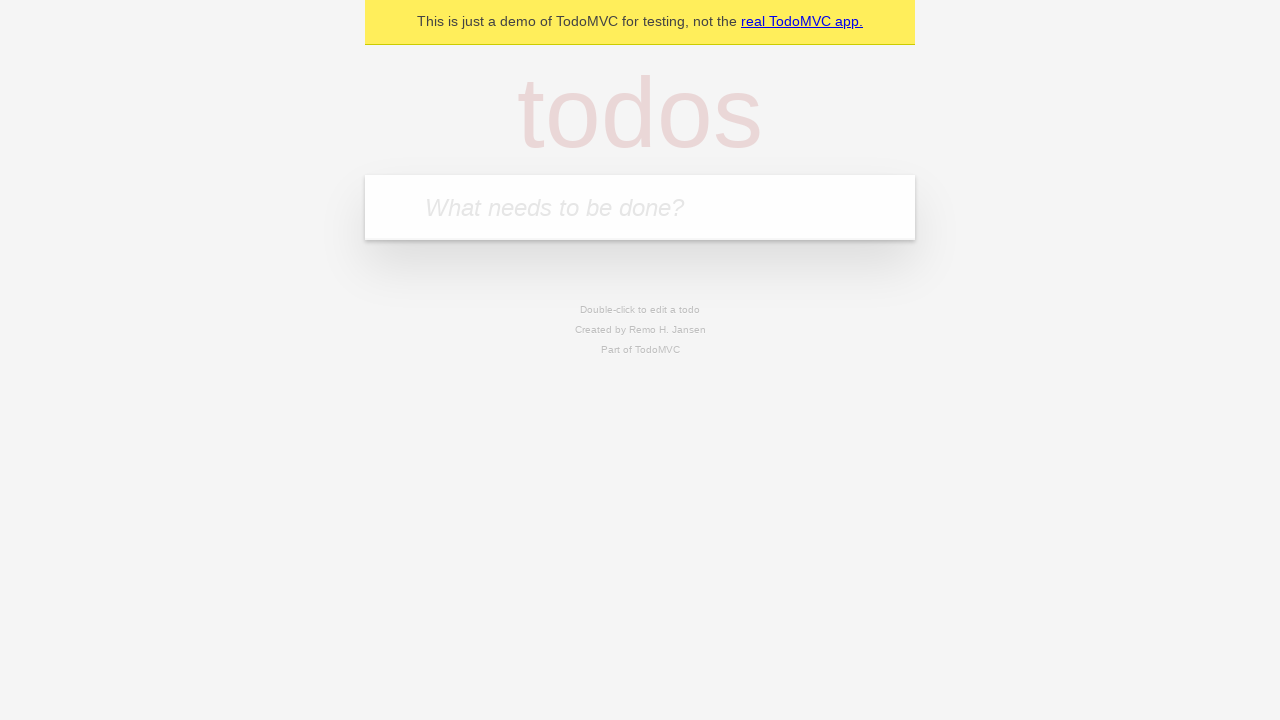

Filled new todo input with 'buy some cheese' on internal:attr=[placeholder="What needs to be done?"i]
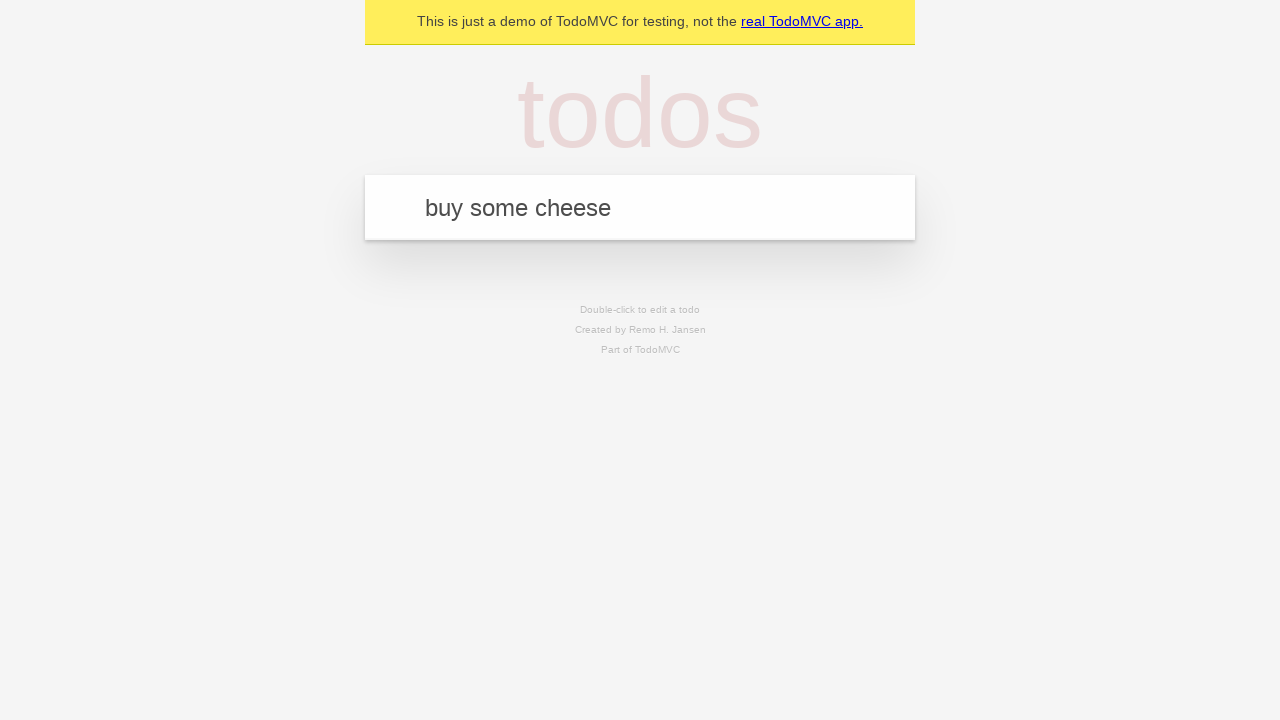

Pressed Enter to add todo 'buy some cheese' on internal:attr=[placeholder="What needs to be done?"i]
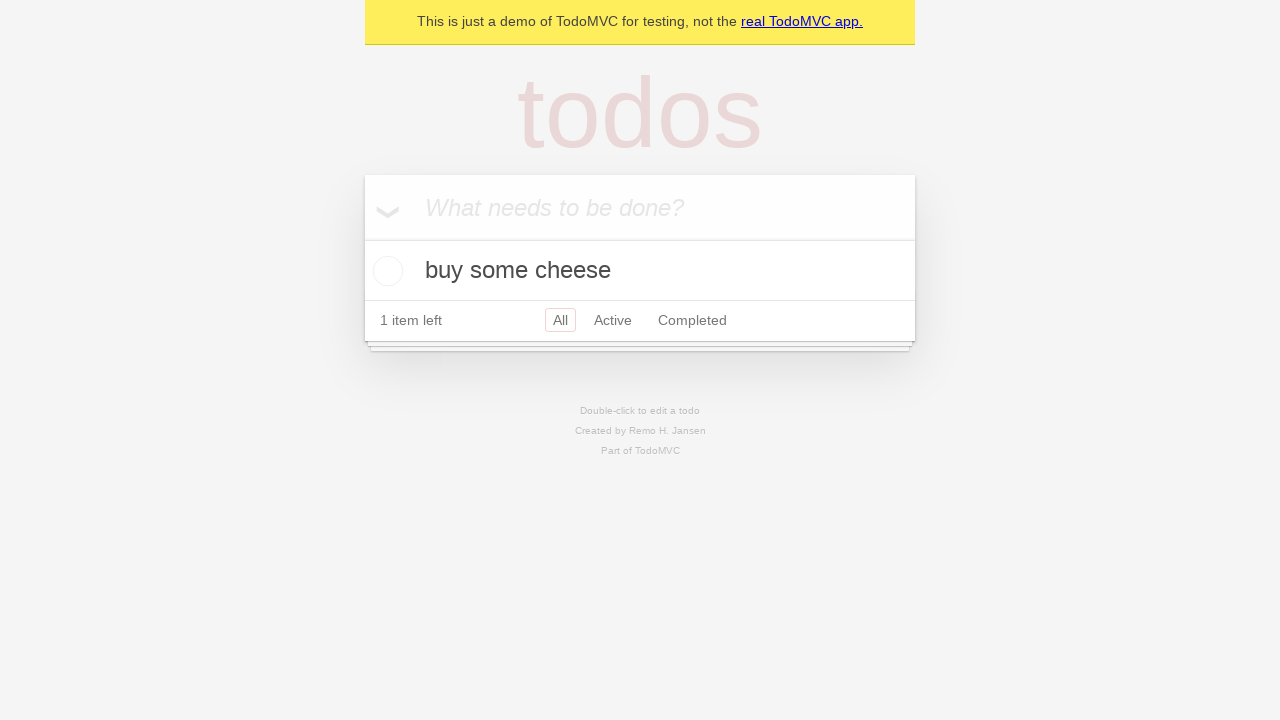

Filled new todo input with 'feed the cat' on internal:attr=[placeholder="What needs to be done?"i]
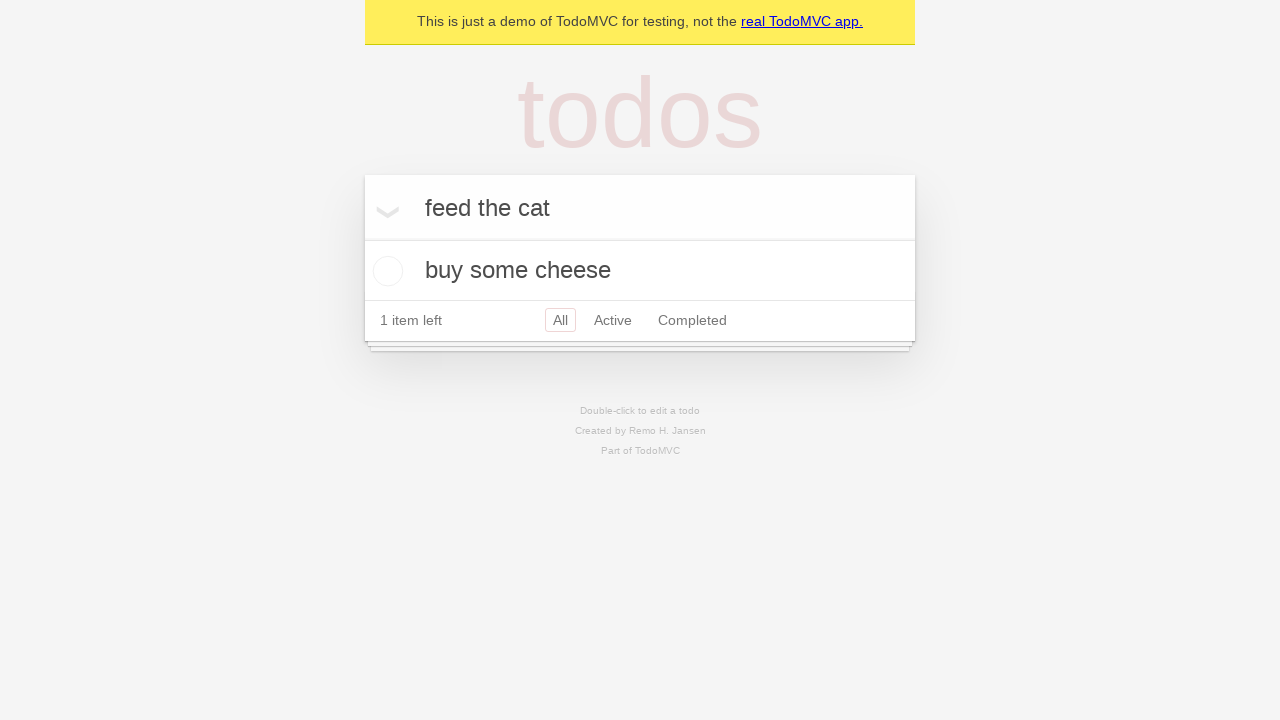

Pressed Enter to add todo 'feed the cat' on internal:attr=[placeholder="What needs to be done?"i]
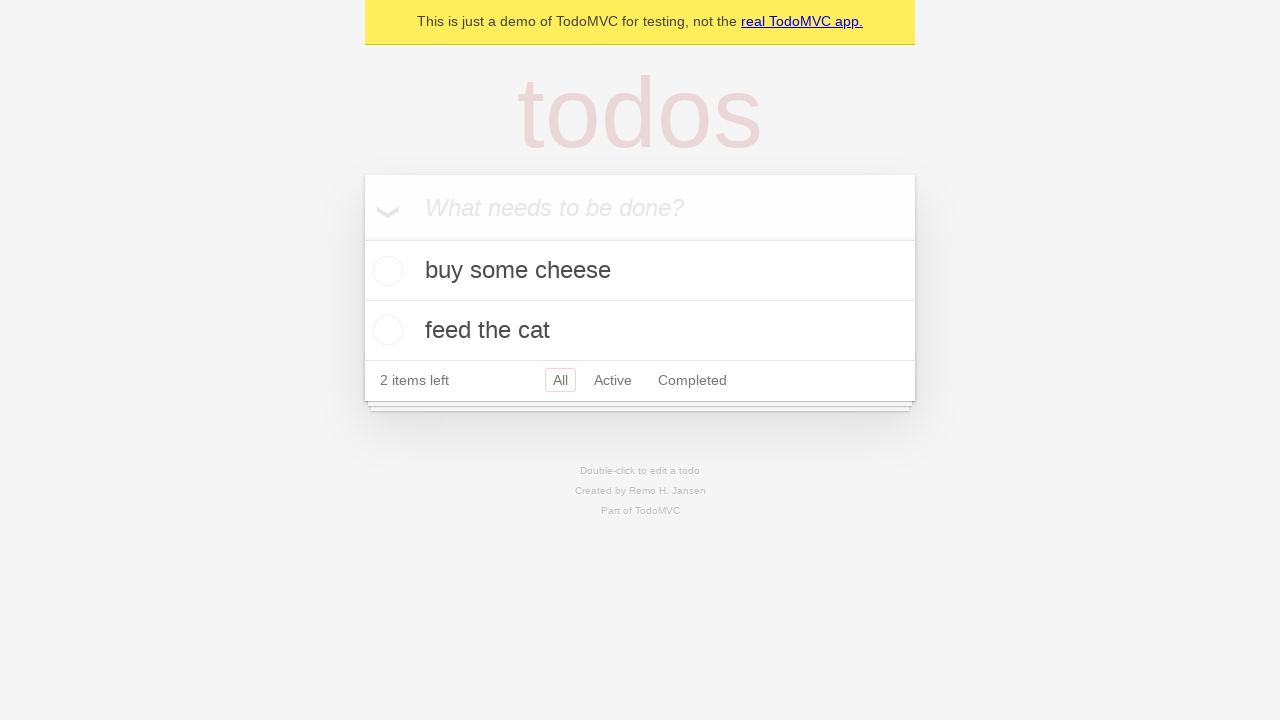

Filled new todo input with 'book a doctors appointment' on internal:attr=[placeholder="What needs to be done?"i]
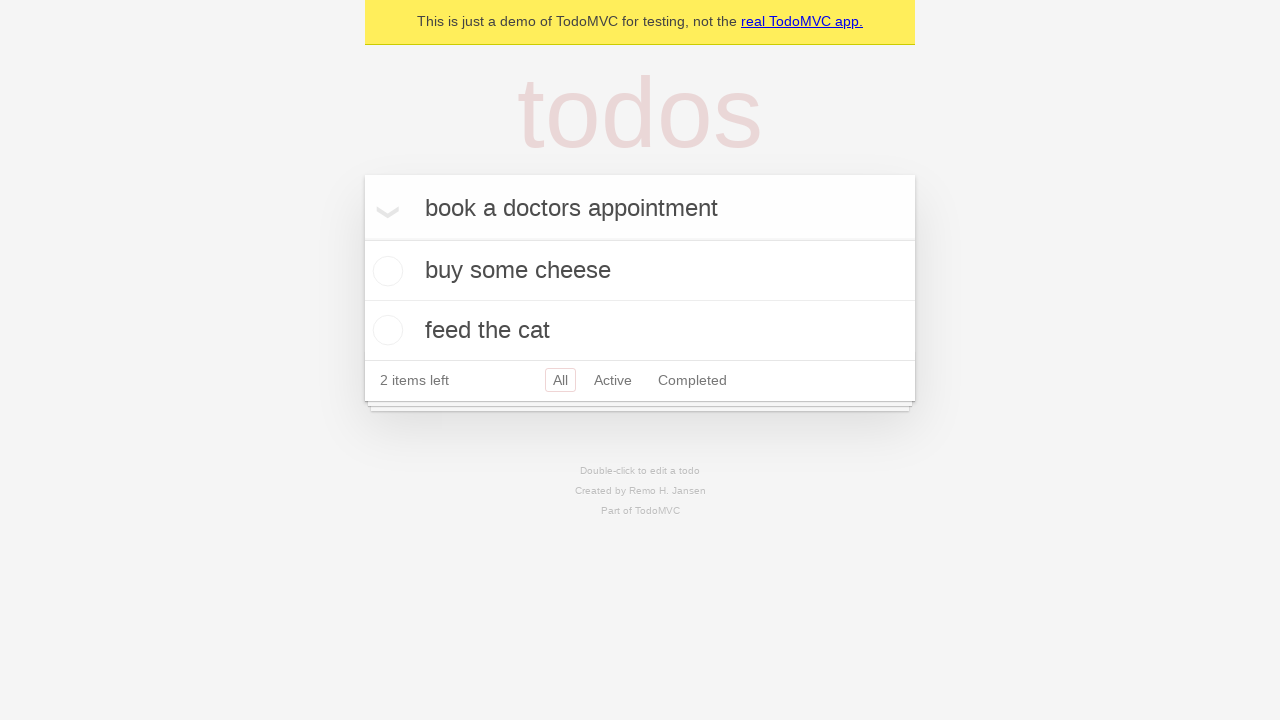

Pressed Enter to add todo 'book a doctors appointment' on internal:attr=[placeholder="What needs to be done?"i]
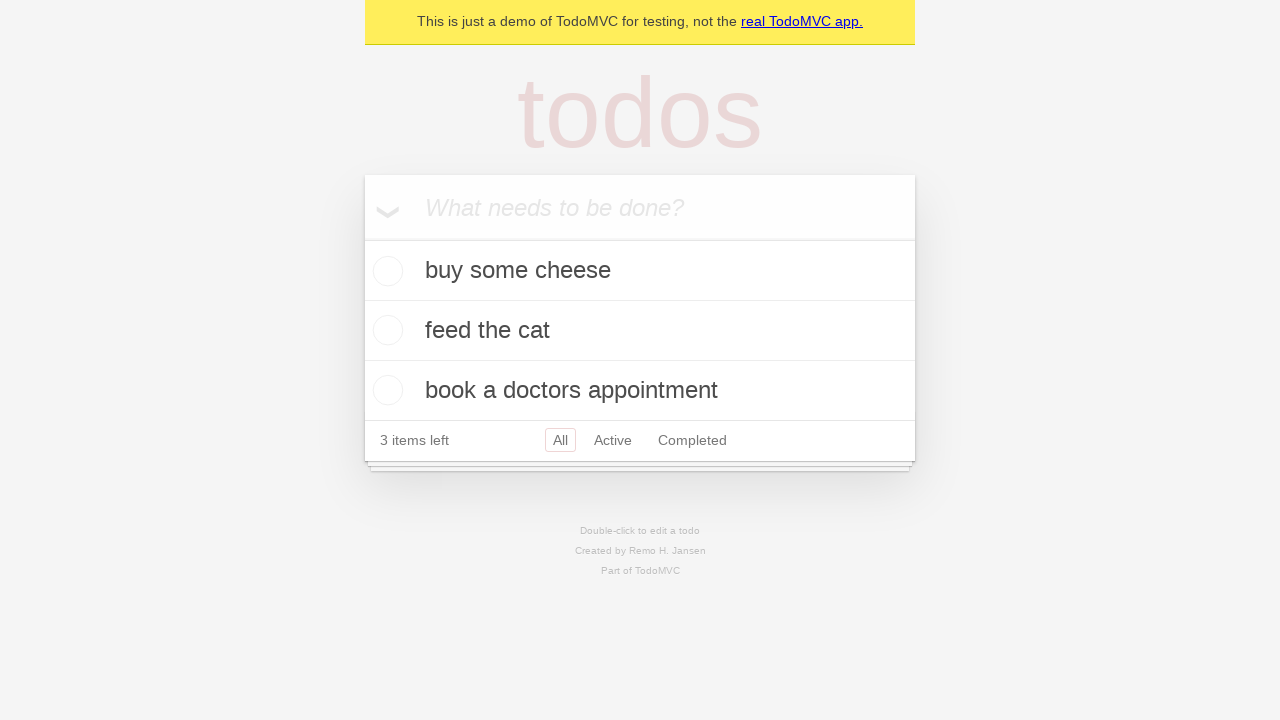

All 3 todo items loaded successfully
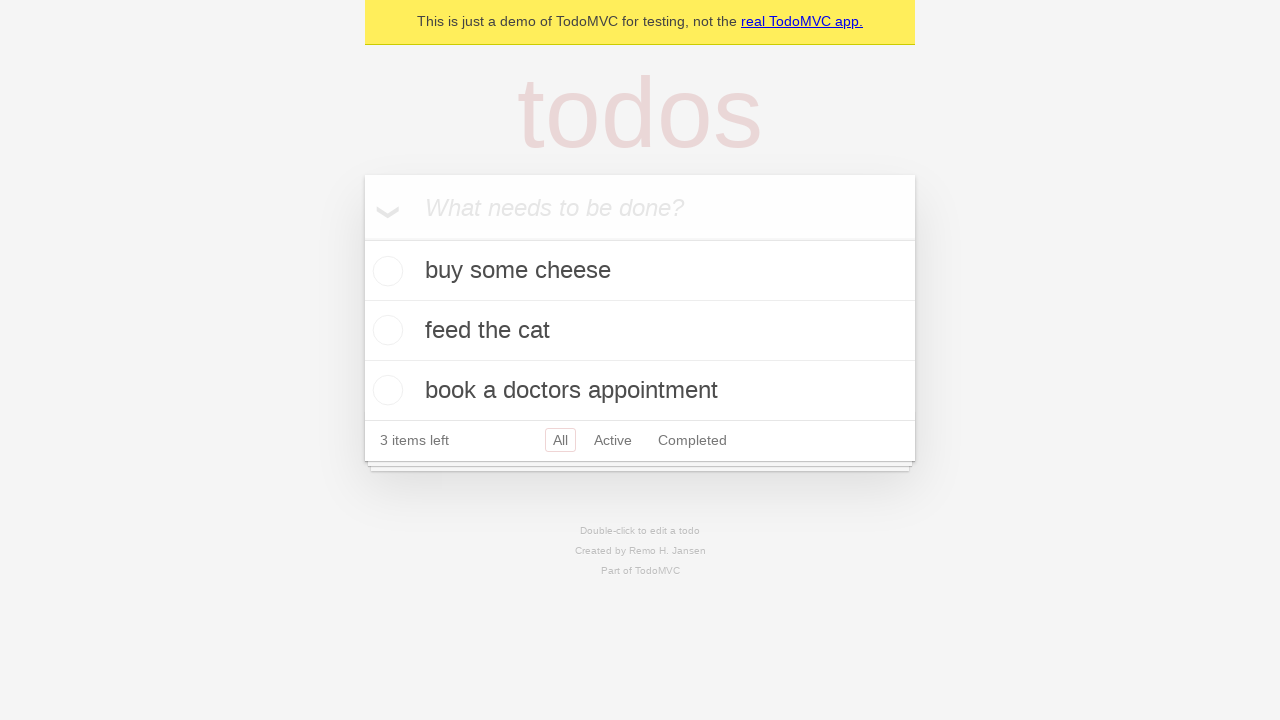

Clicked 'Mark all as complete' checkbox at (362, 238) on internal:label="Mark all as complete"i
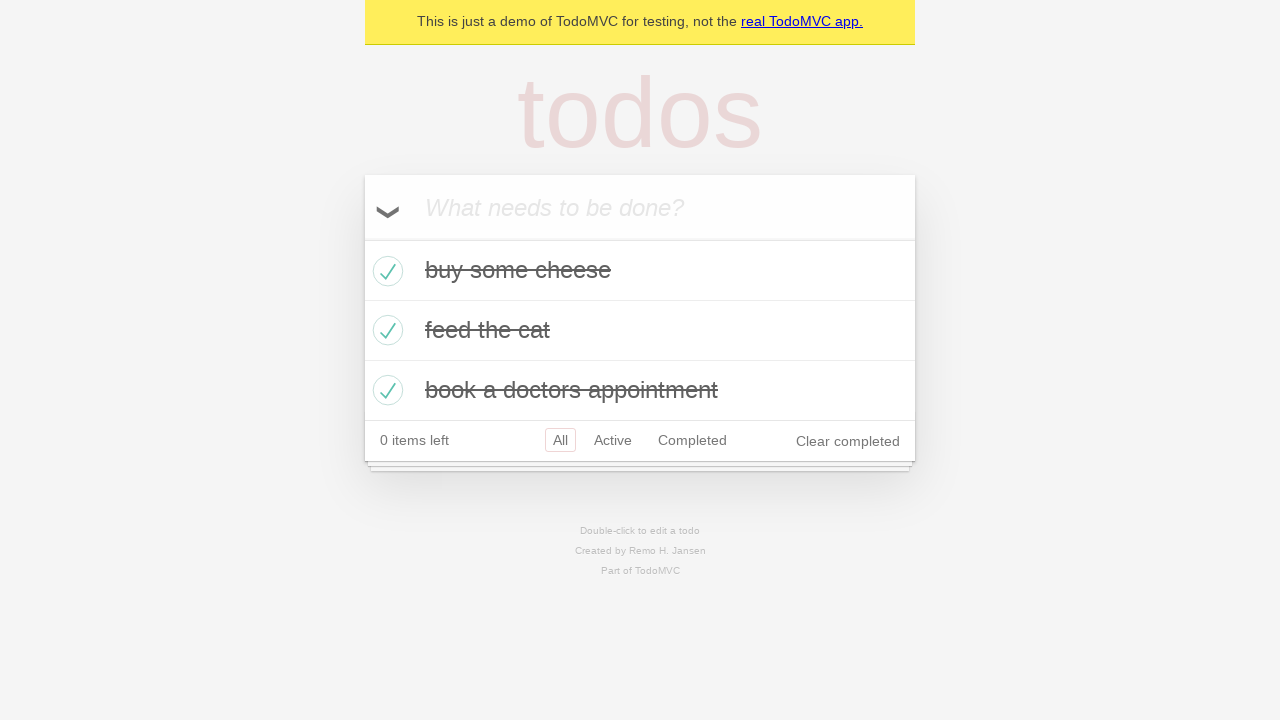

All todo items marked as completed
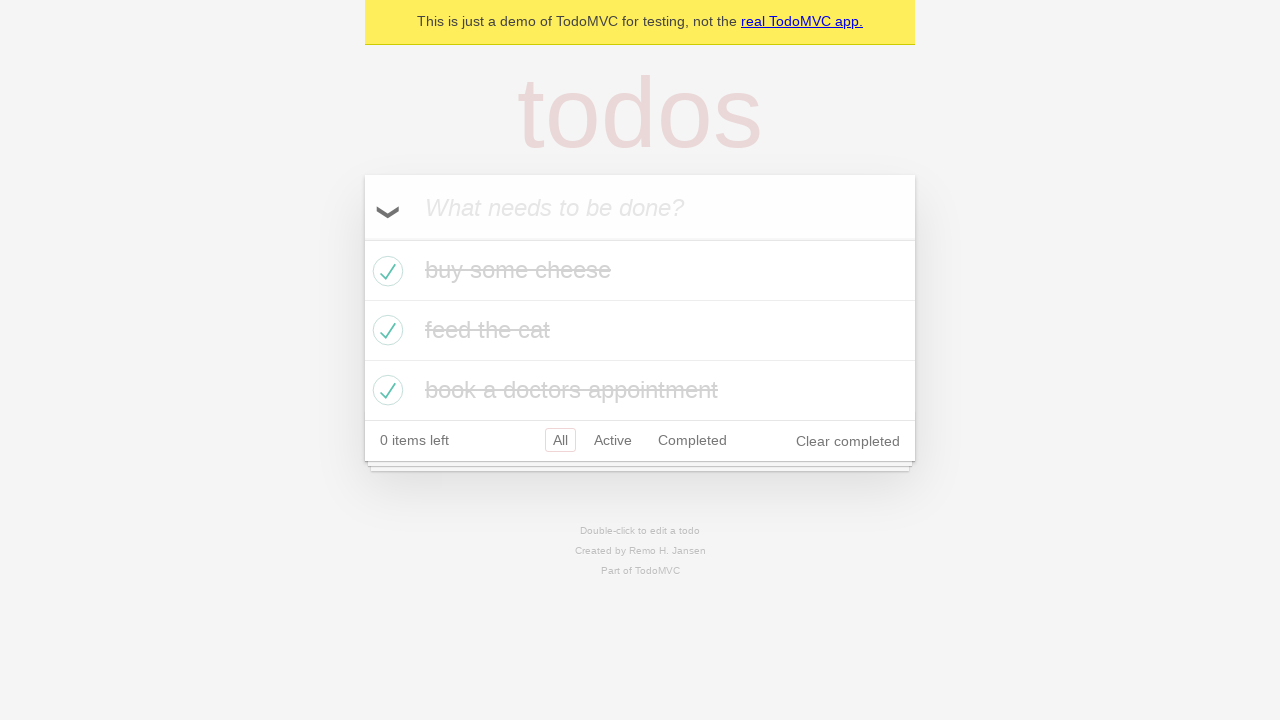

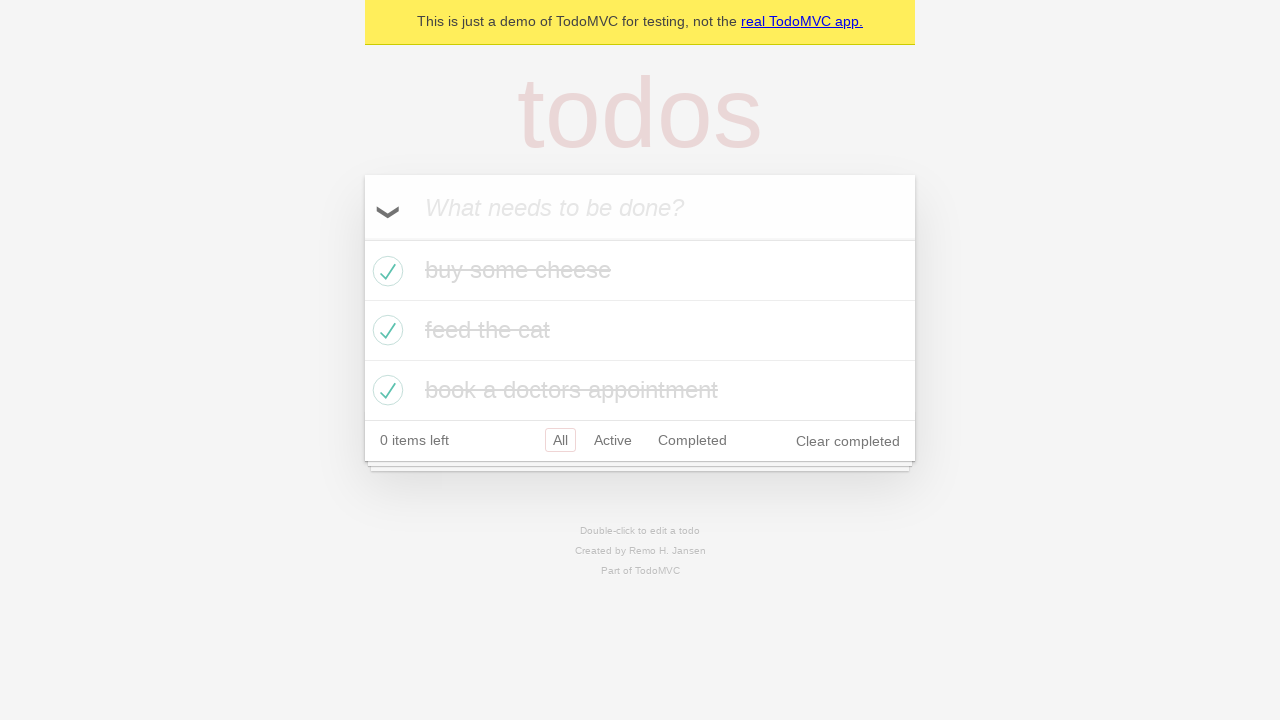